Tests a web form by filling in text fields, password field, and textarea, then navigates using links and browser navigation

Starting URL: https://www.selenium.dev/selenium/web/web-form.html

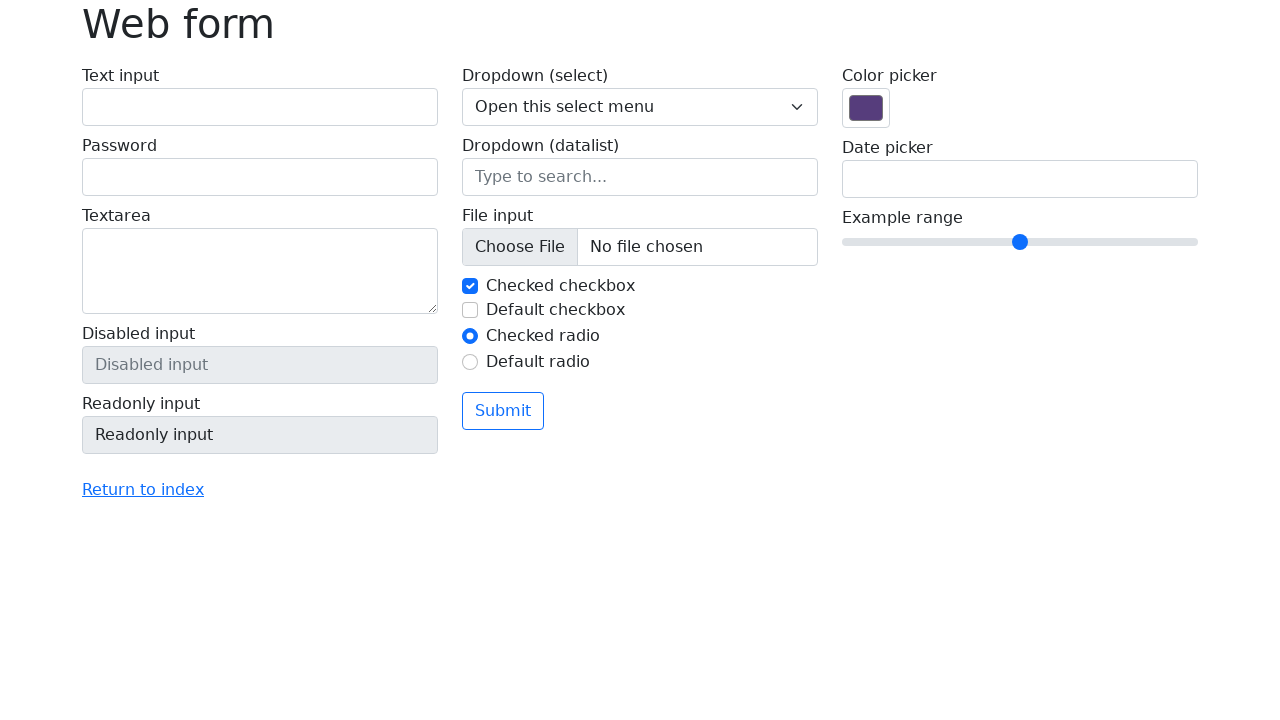

Filled name field with 'Alice' on #my-text-id
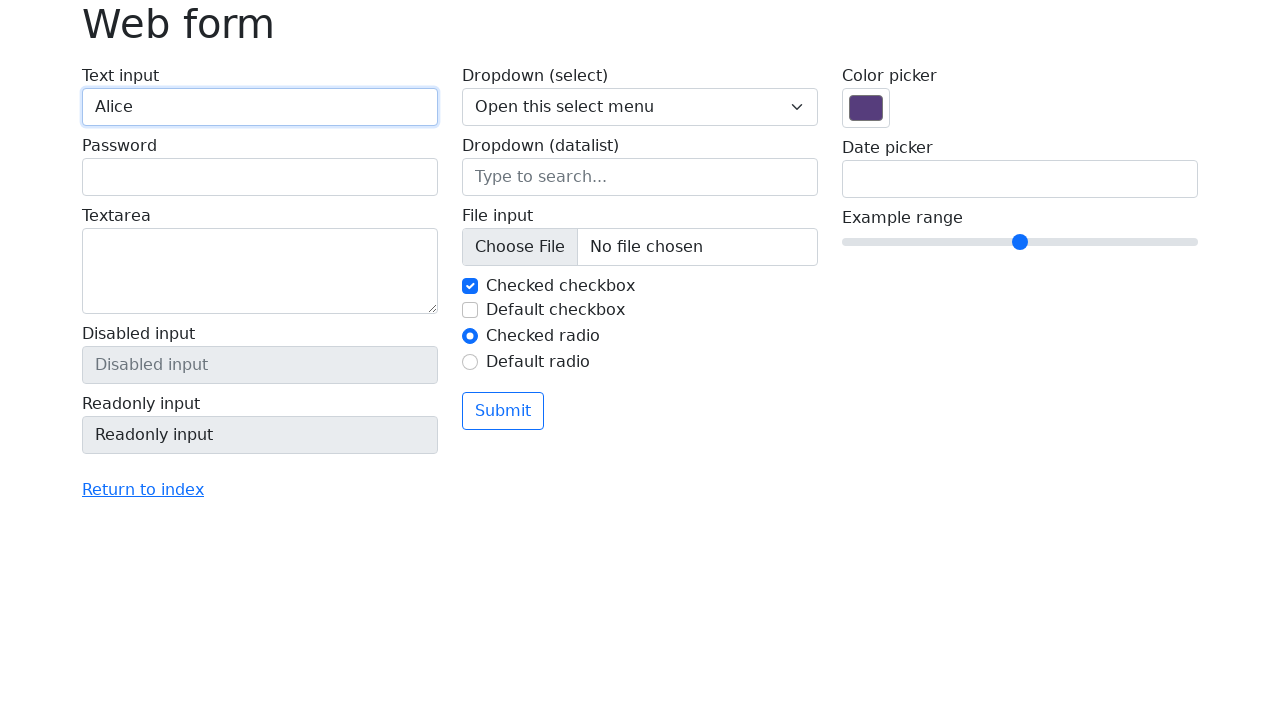

Filled password field with '12345' on input[name='my-password']
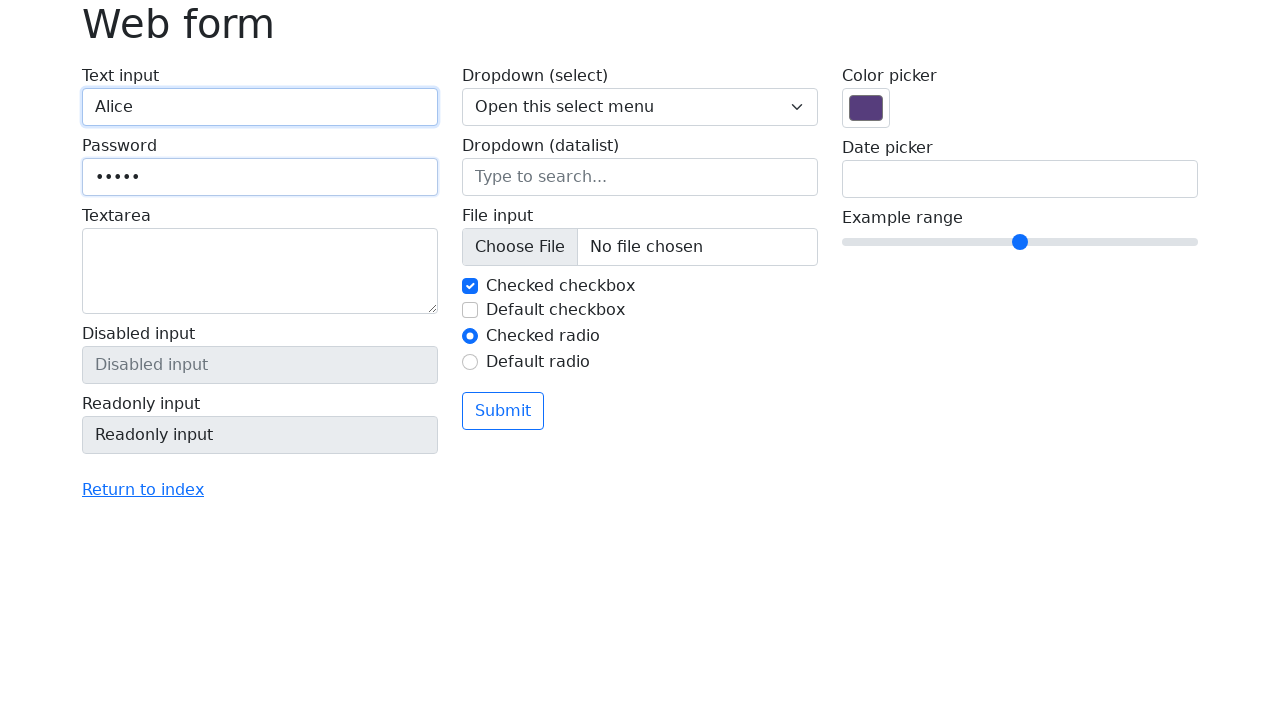

Filled textarea with 'This is a test comment' on textarea[name='my-textarea']
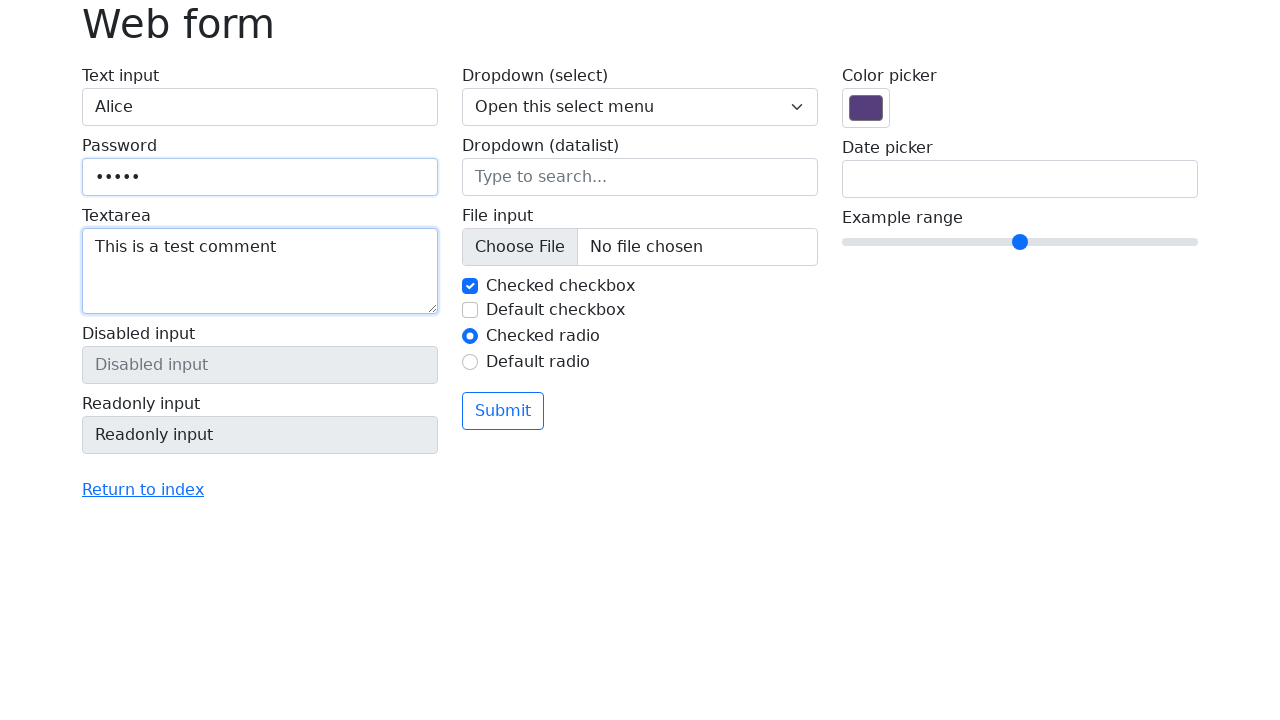

Clicked 'Return to index' link at (143, 490) on text=Return to index
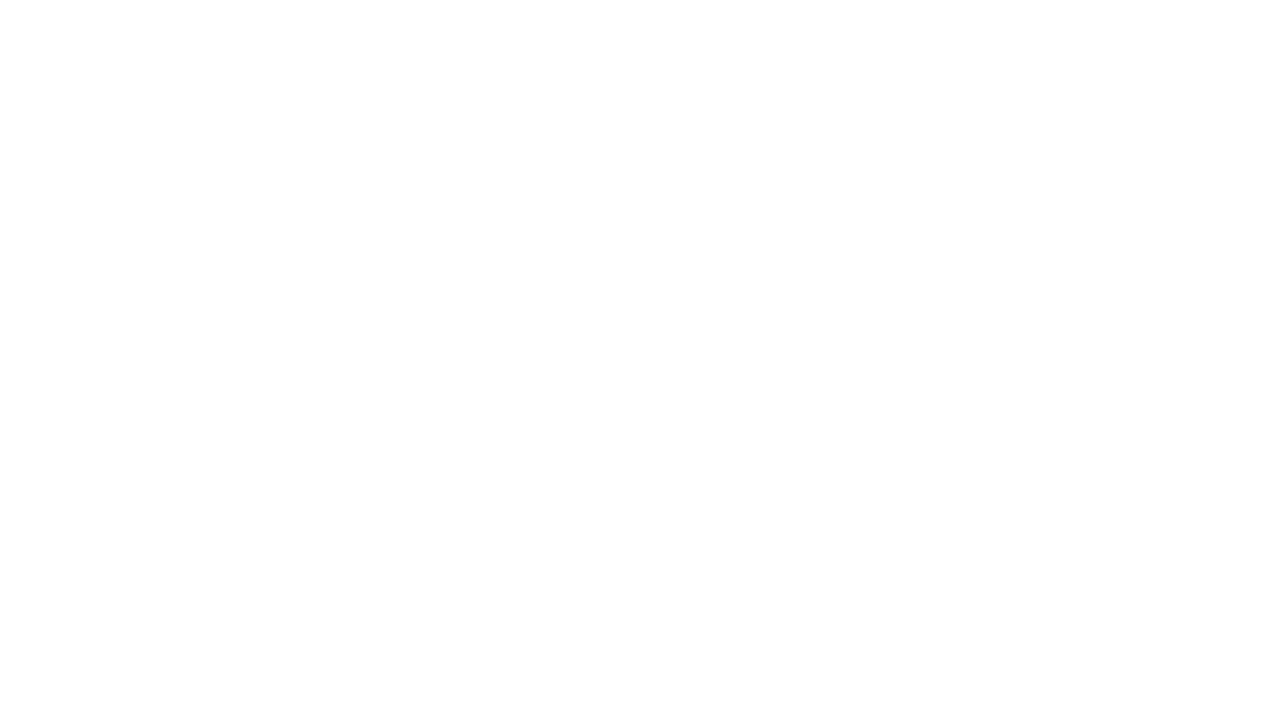

Navigated back to the form page using browser back button
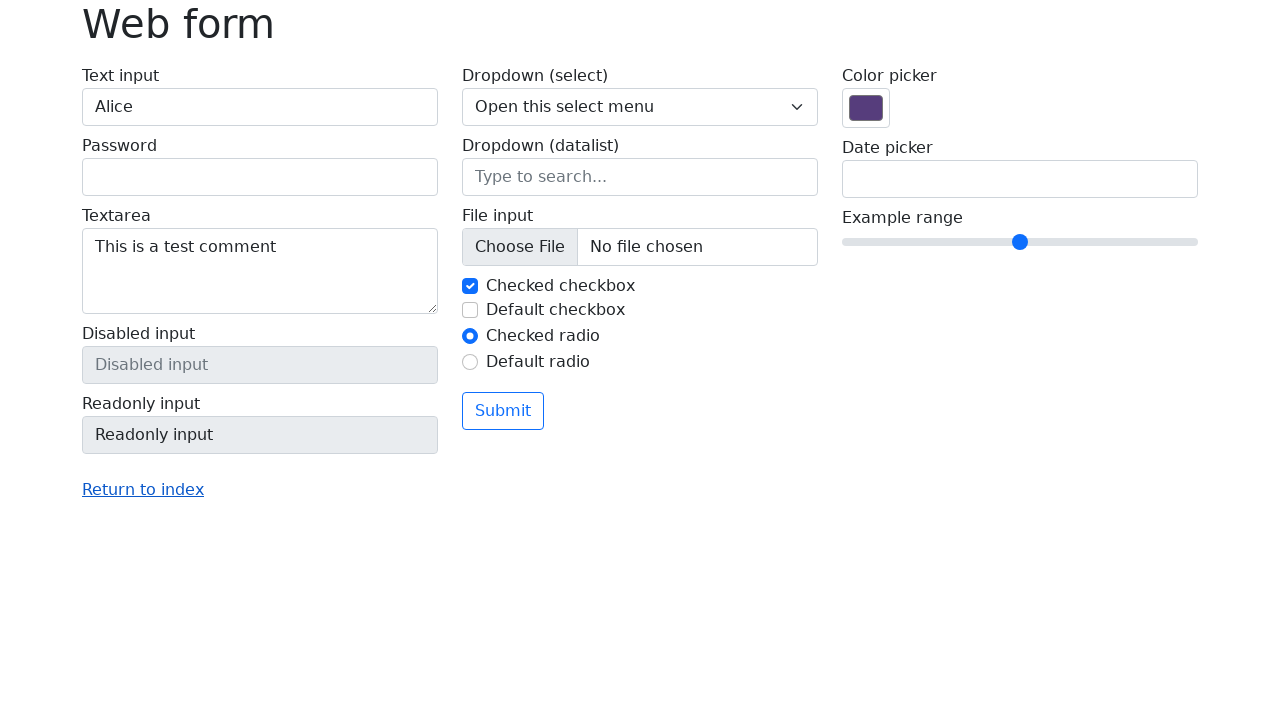

Clicked link matching pattern '.*Return.*' at (143, 490) on text=/.*Return.*/
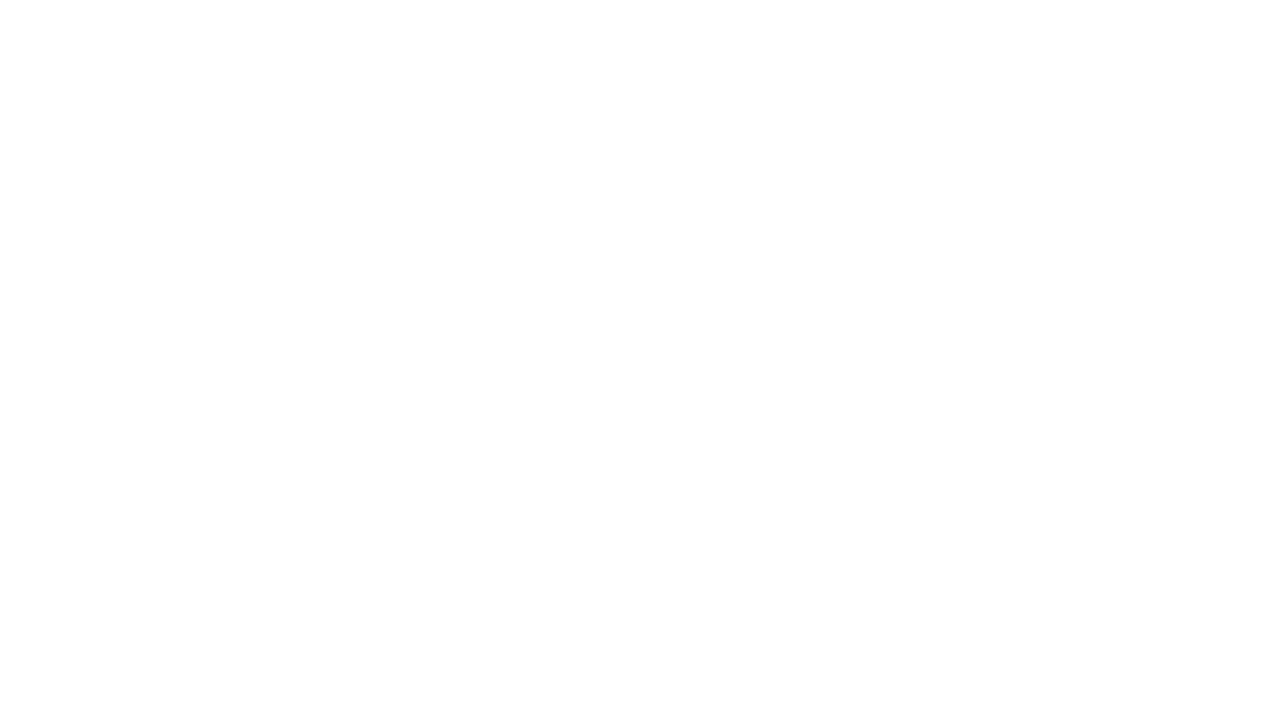

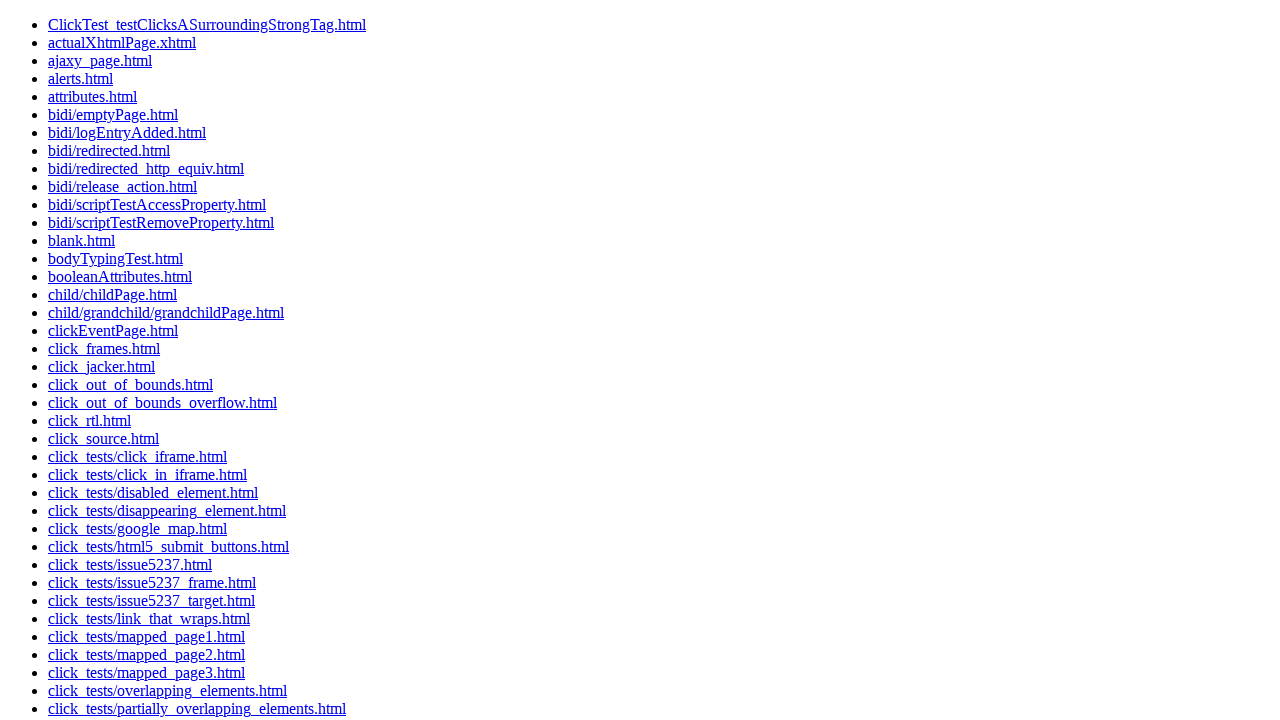